Tests table filtering functionality by entering a search term and verifying the filtered results

Starting URL: https://www.w3schools.com/howto/howto_js_filter_table.asp

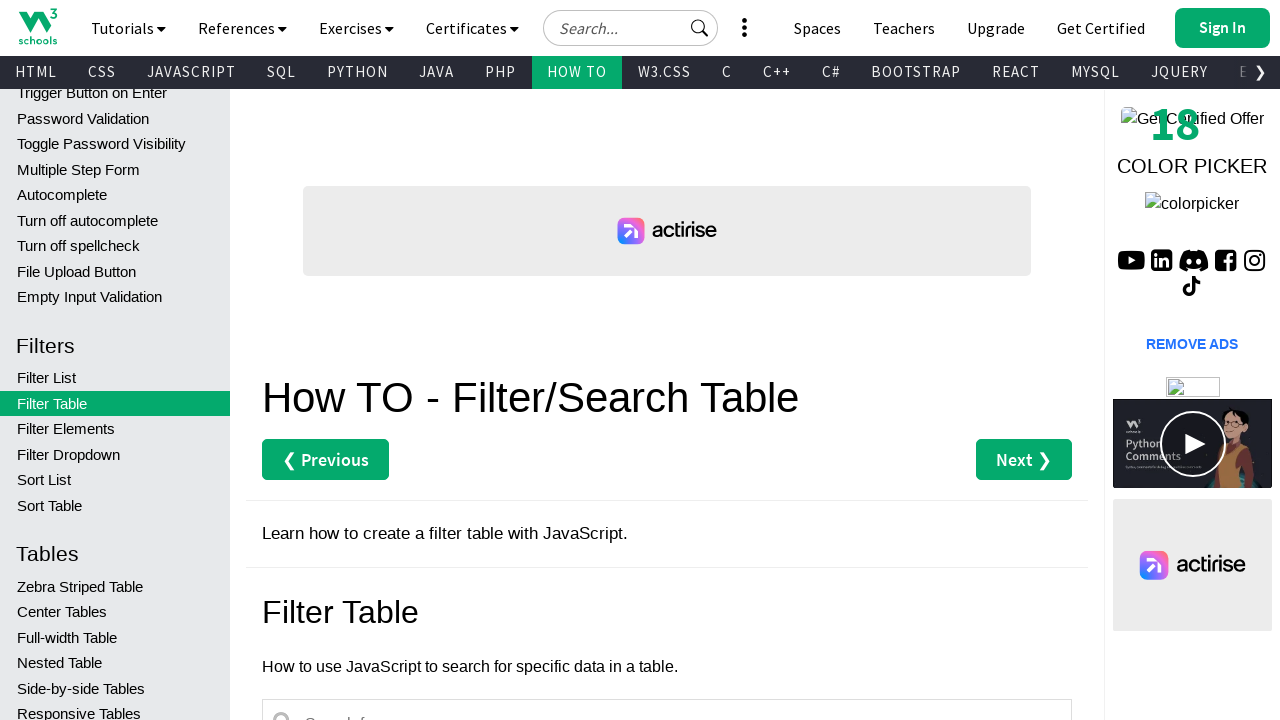

Entered search term 'koniglich' in filter input on #myInput
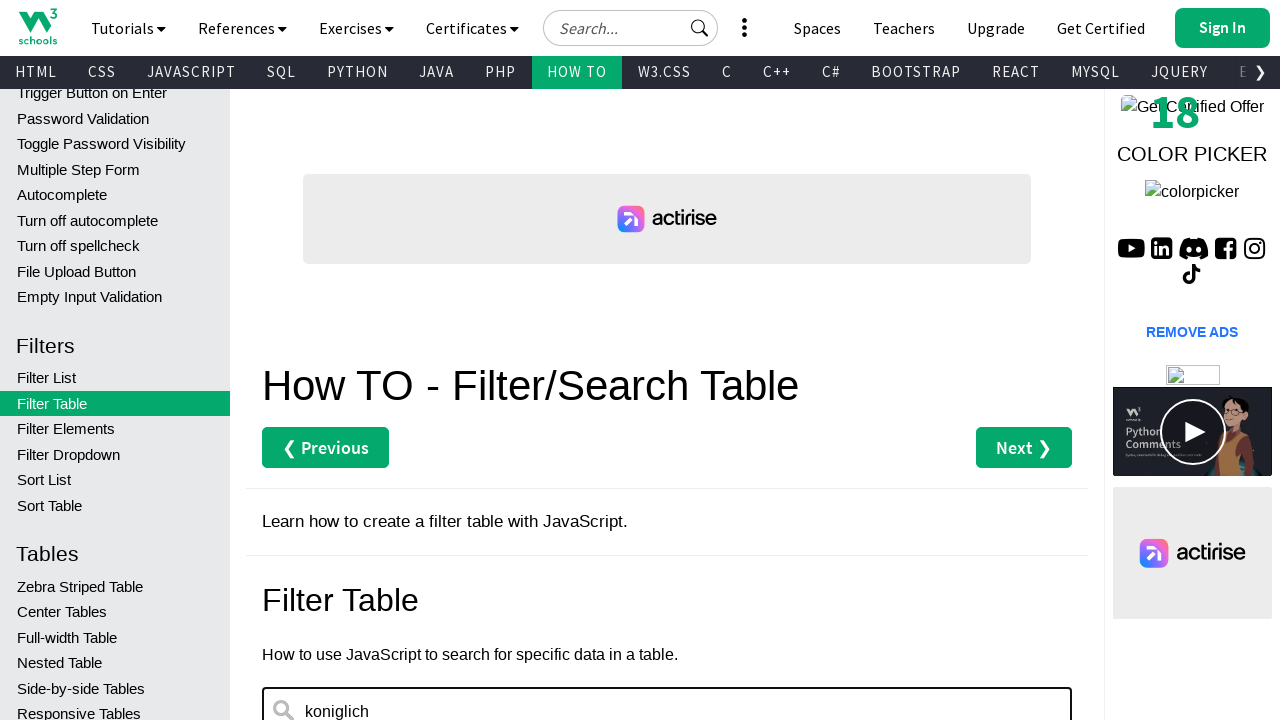

Located the Name column in the 5th row of filtered table
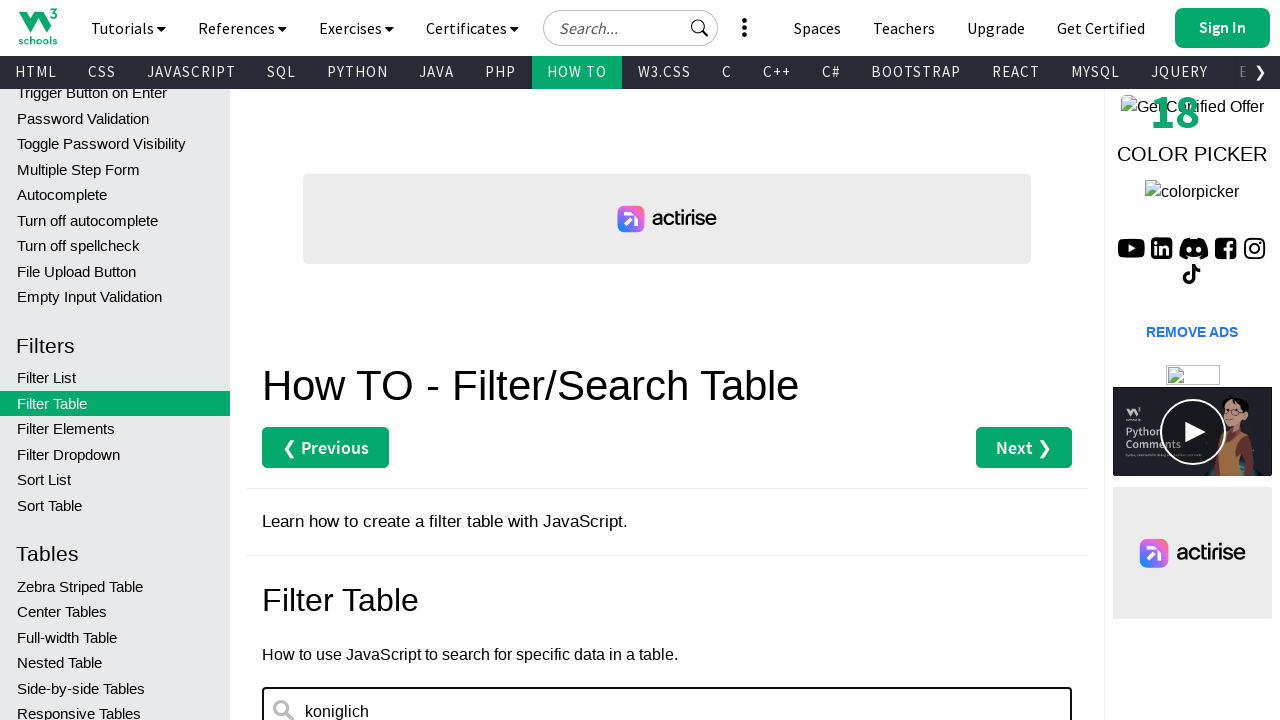

Verified filtered result contains 'Koniglich Essen' in Name column
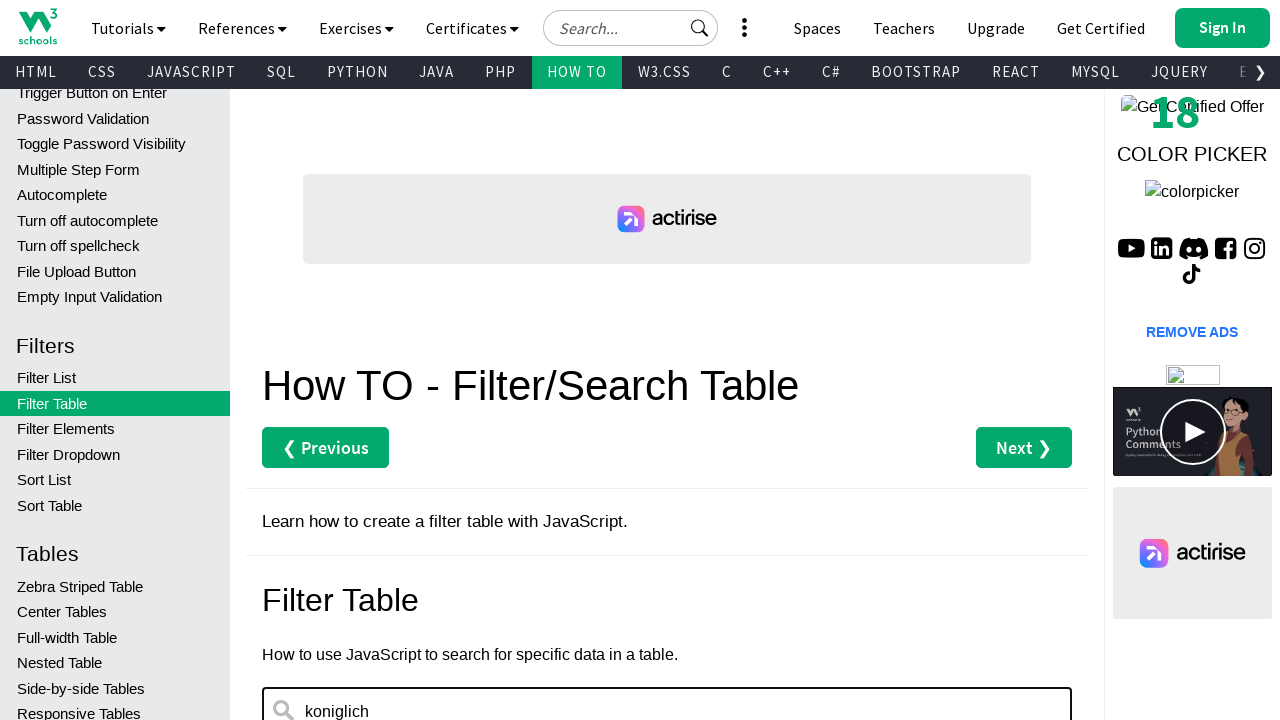

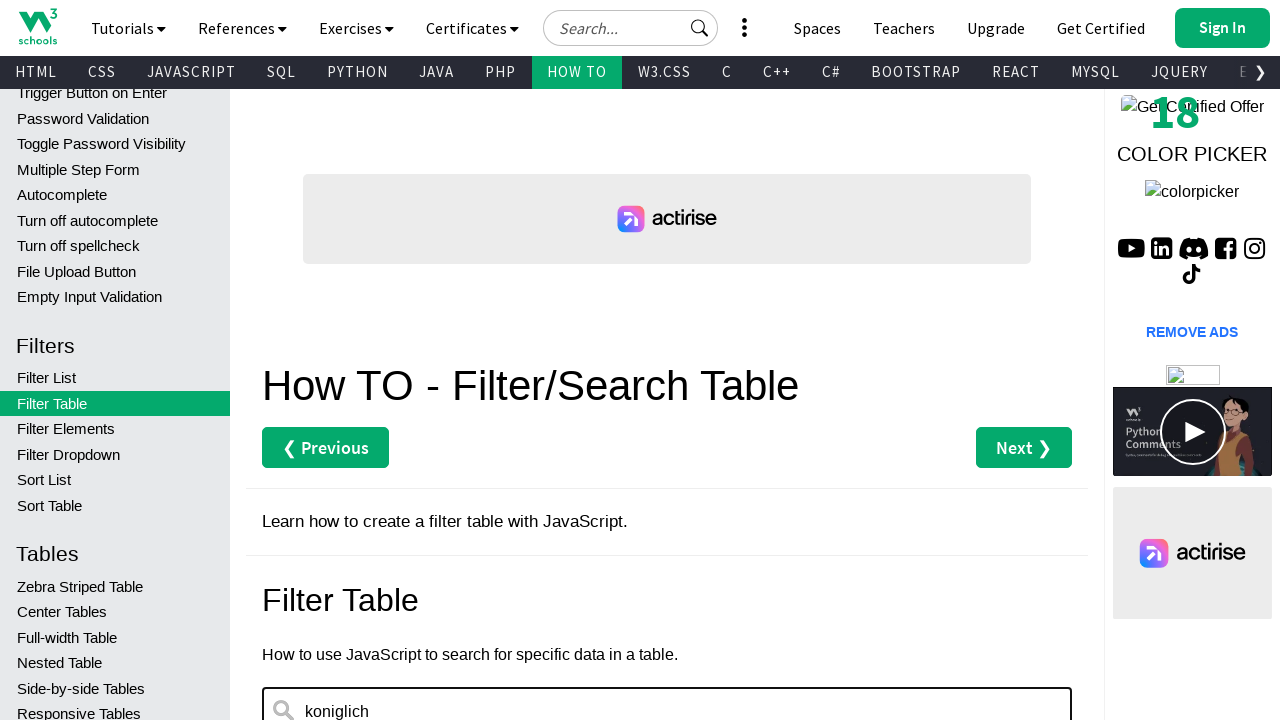